Navigates to the Taylor Swift Eras Tour Brazil website and clicks on a ticket queue link to enter the queue system

Starting URL: https://www.taylorswifttheerastour.com.br/

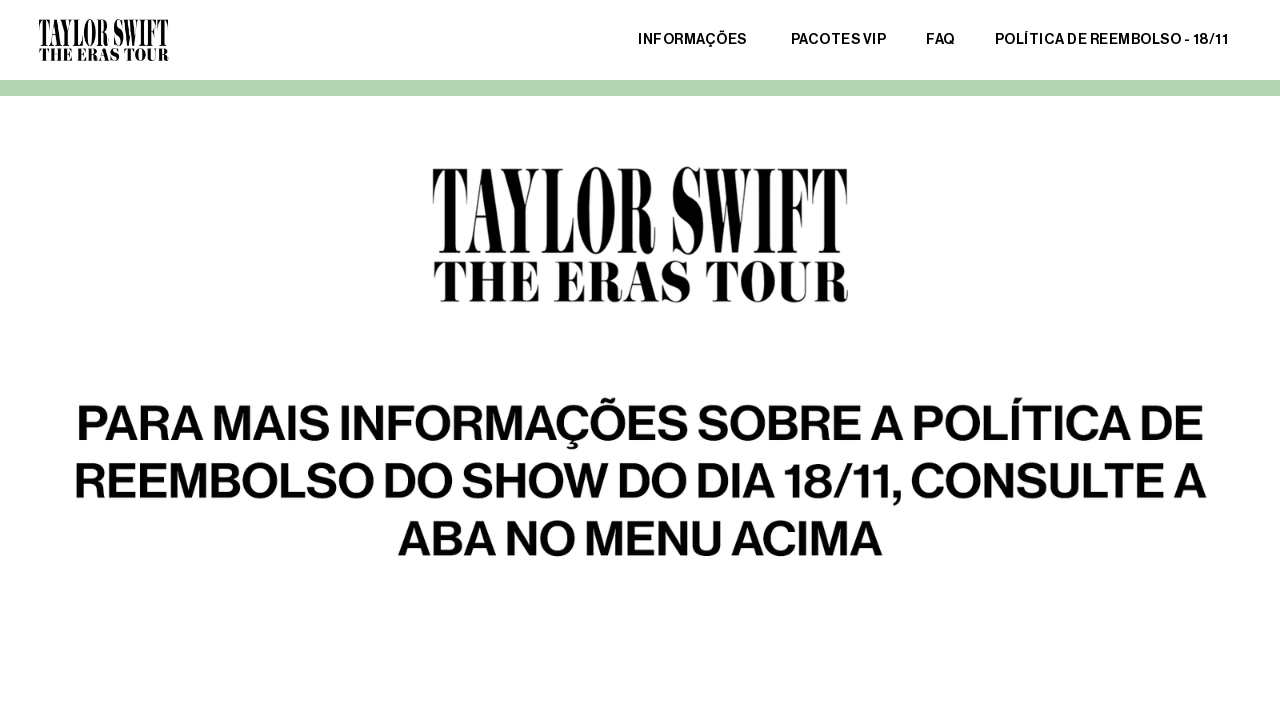

Clicked on the first ticket queue link button at (178, 360) on xpath=//html/body/div/section[2]/div/div[3]/a[1]
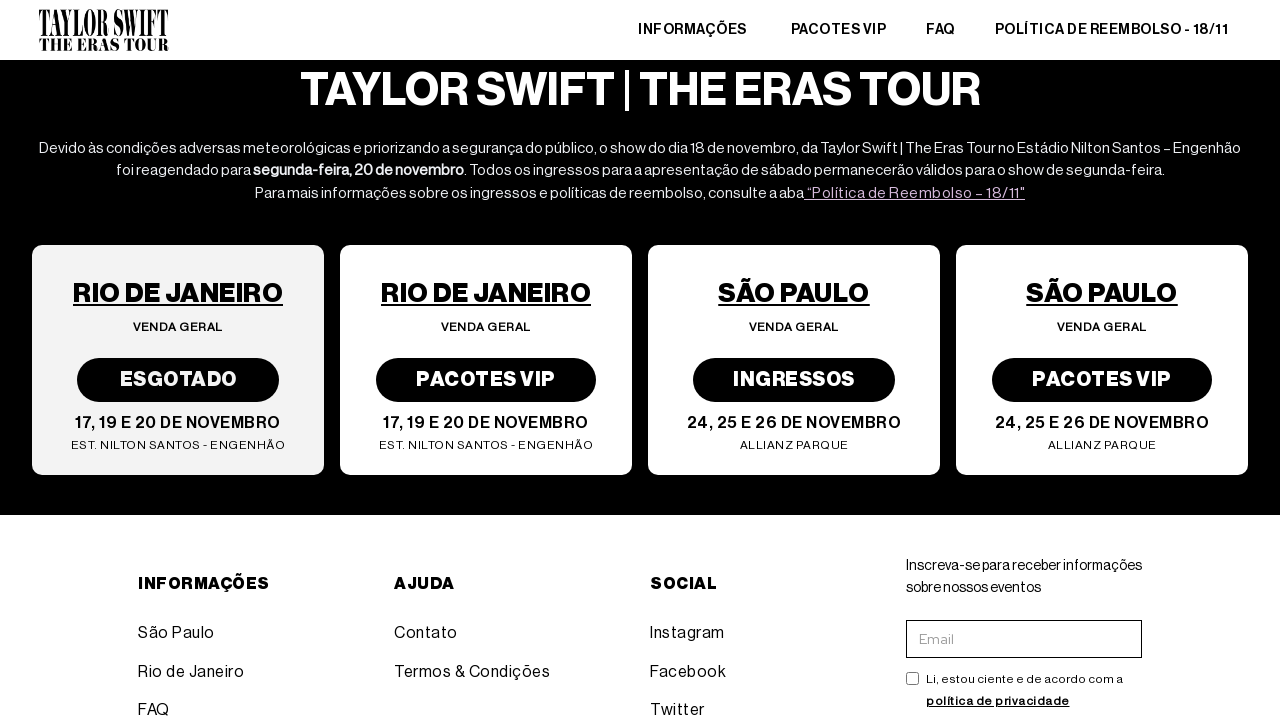

Waited for page to load and network to become idle after queue link navigation
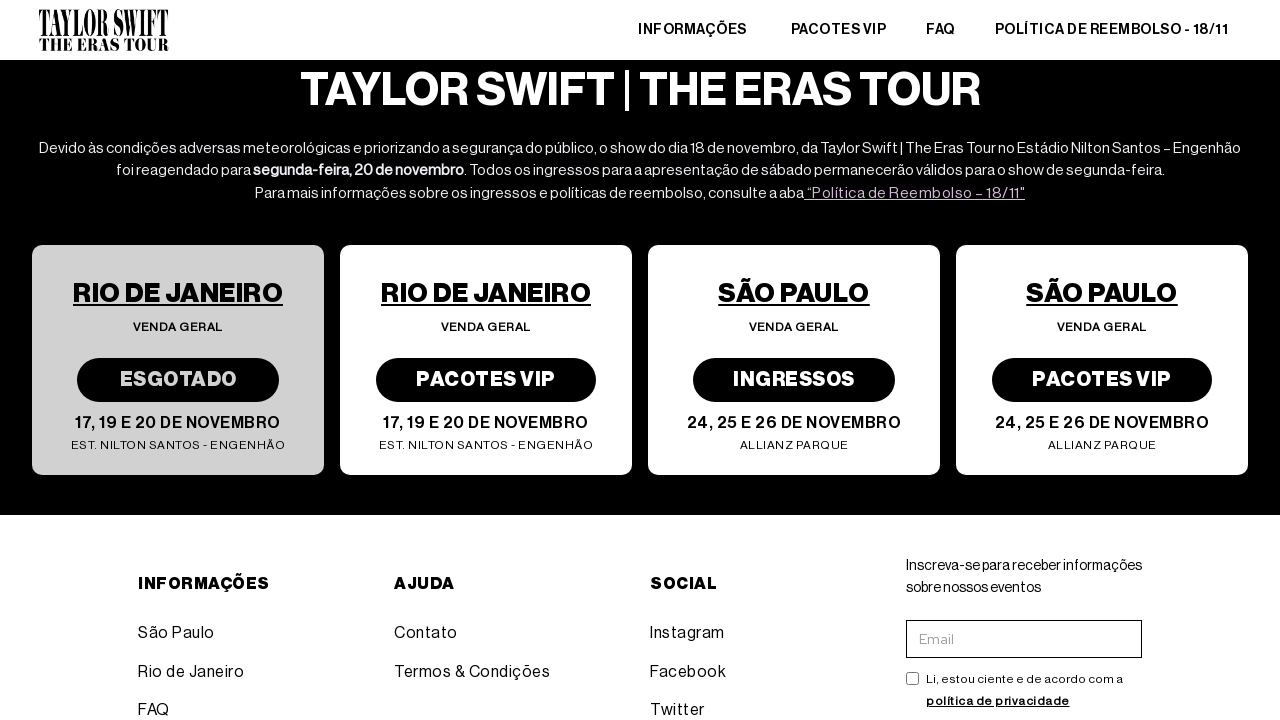

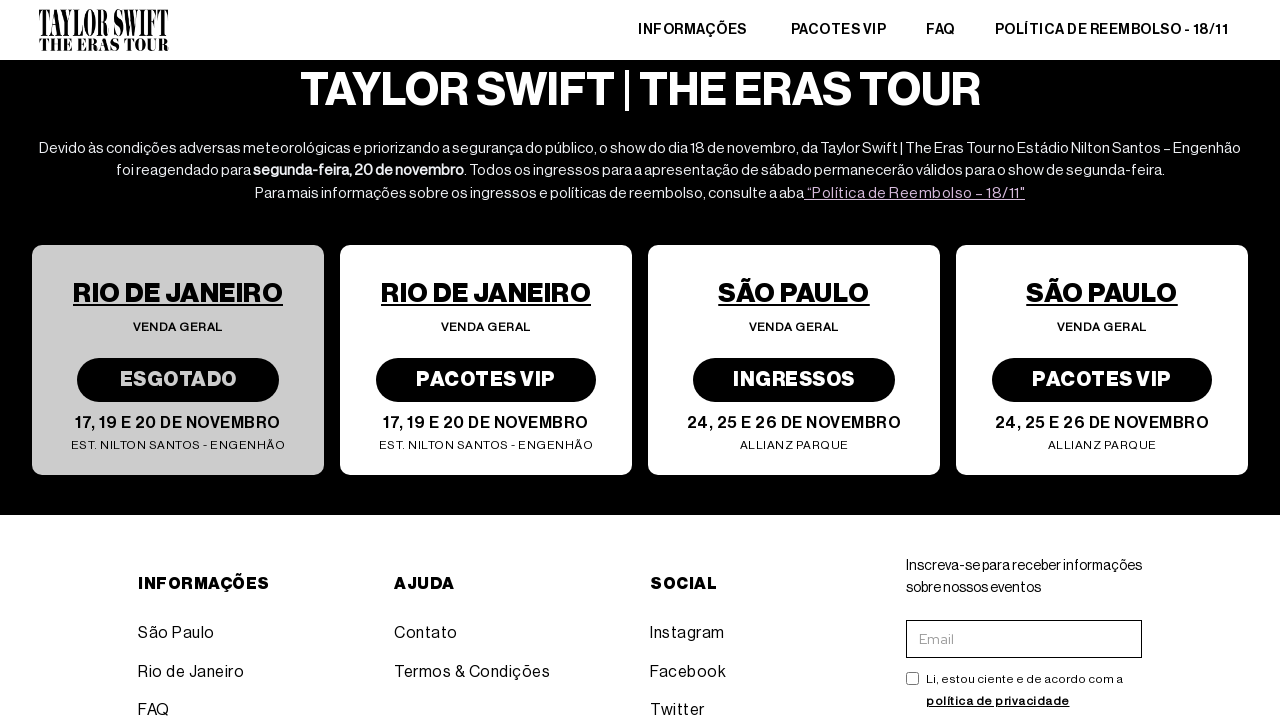